Tests dropdown selection functionality by selecting an option from a select menu

Starting URL: https://demoqa.com/select-menu

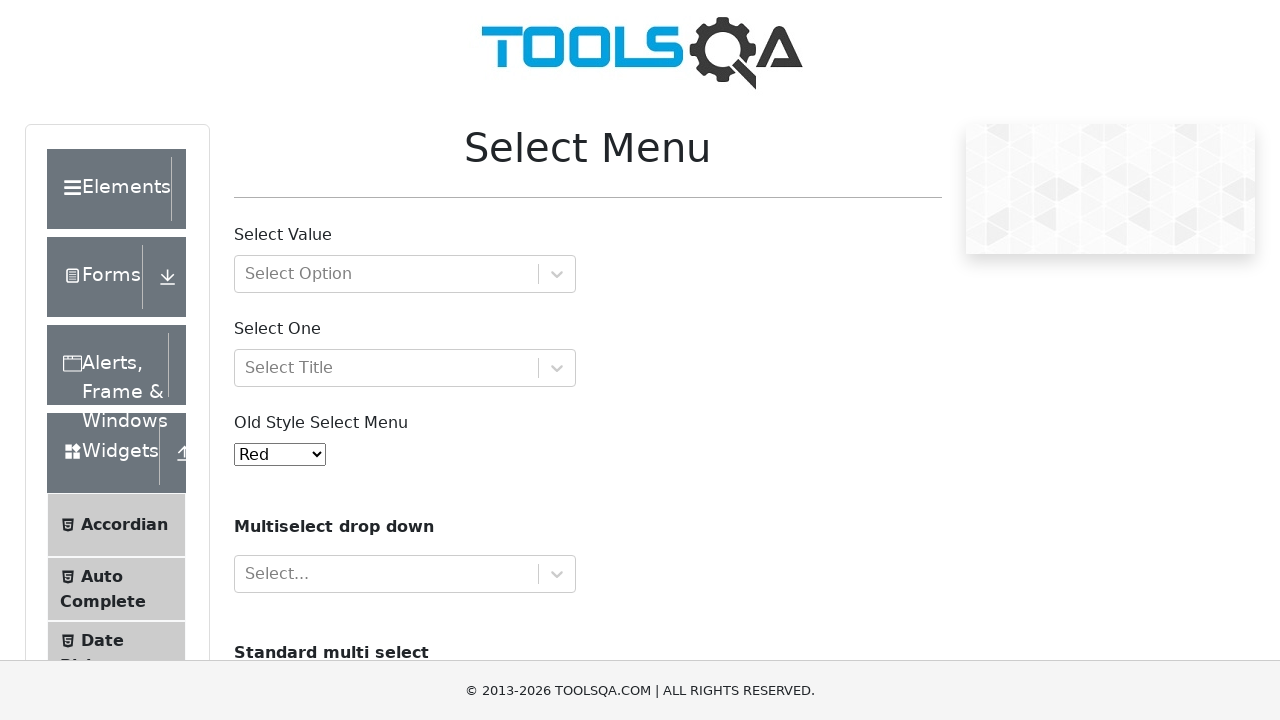

Selected option with value '6' from the dropdown menu on #oldSelectMenu
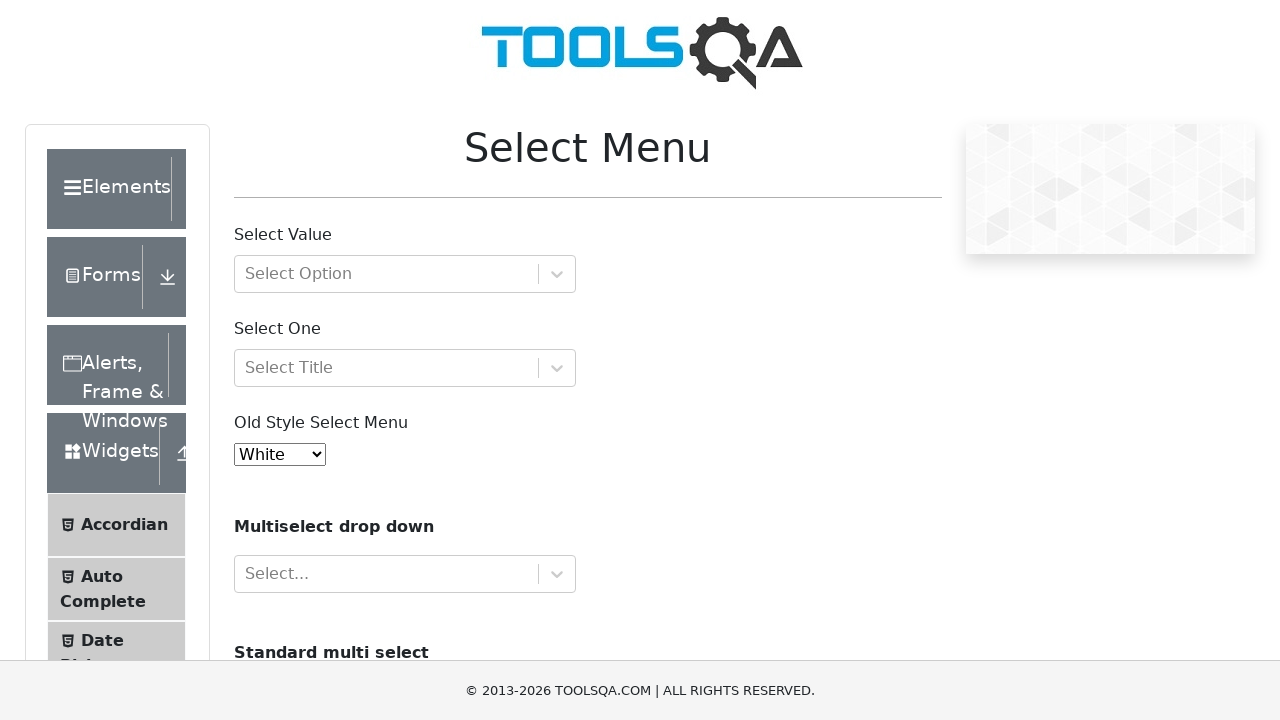

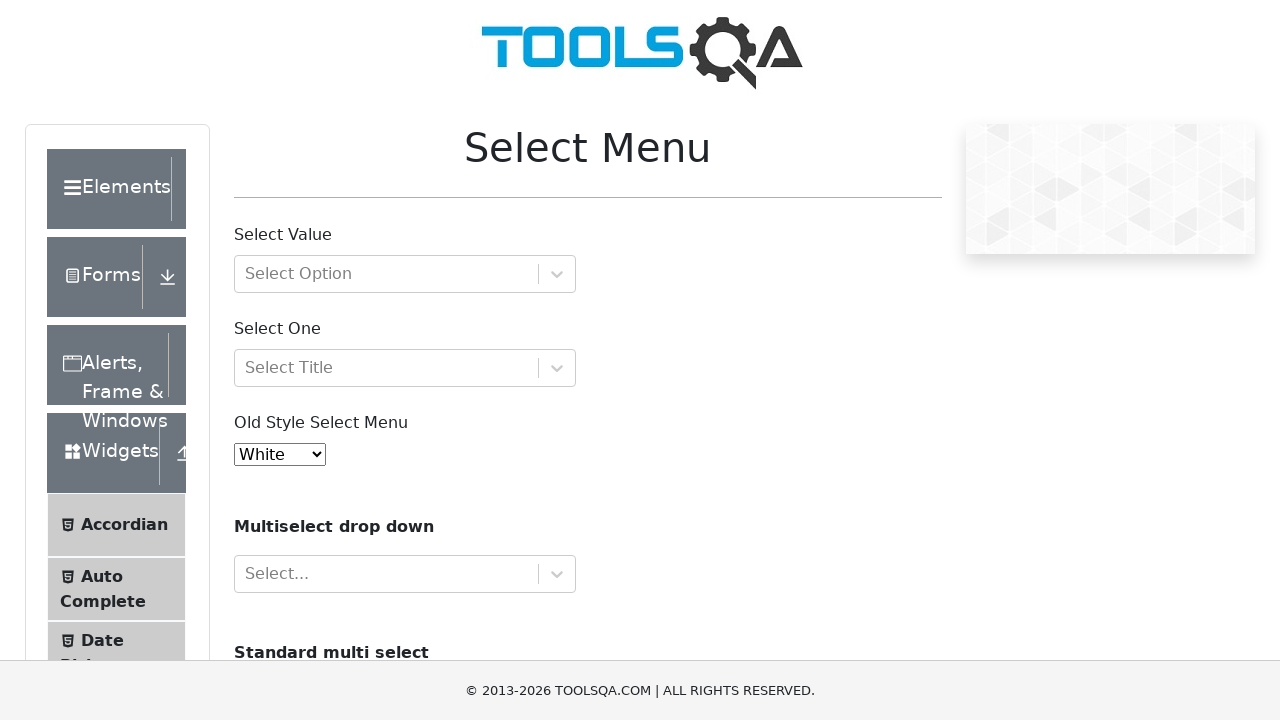